Tests the automation practice form by filling out personal information including name, email, gender, mobile number, date of birth, subjects, hobbies, and address, then submitting the form.

Starting URL: https://demoqa.com/automation-practice-form

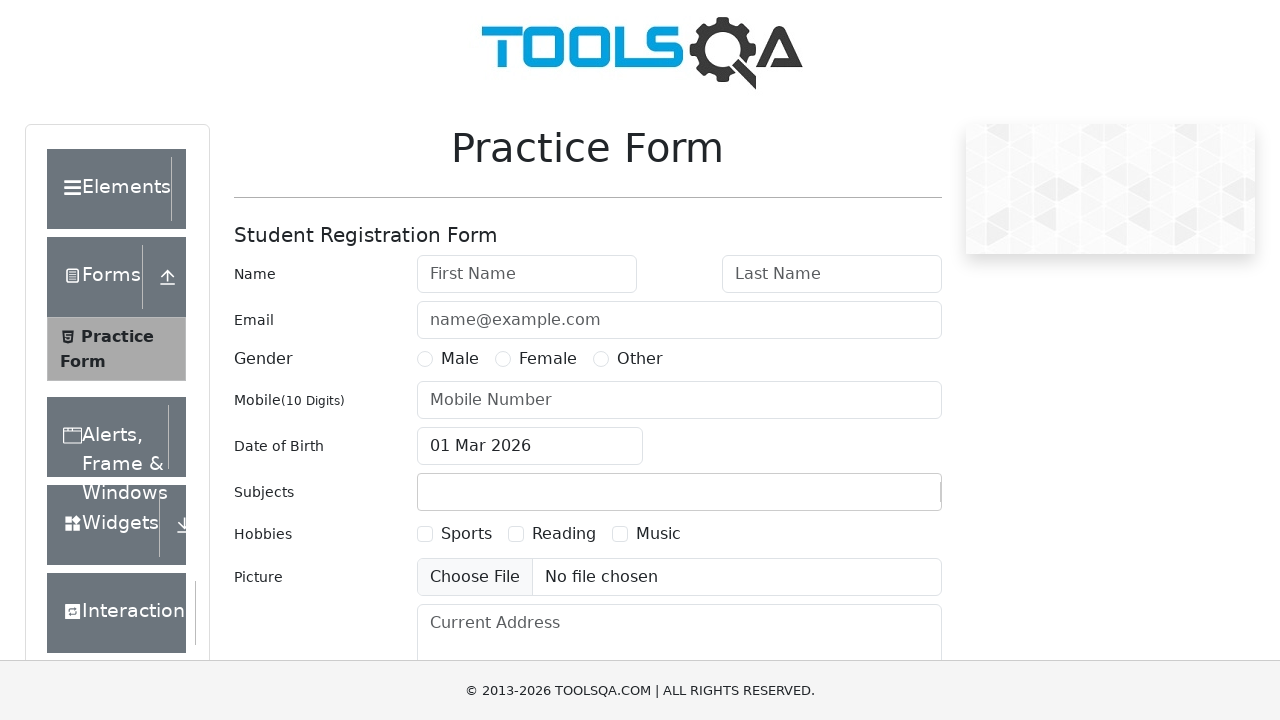

Filled first name field with 'Fatima' on #firstName
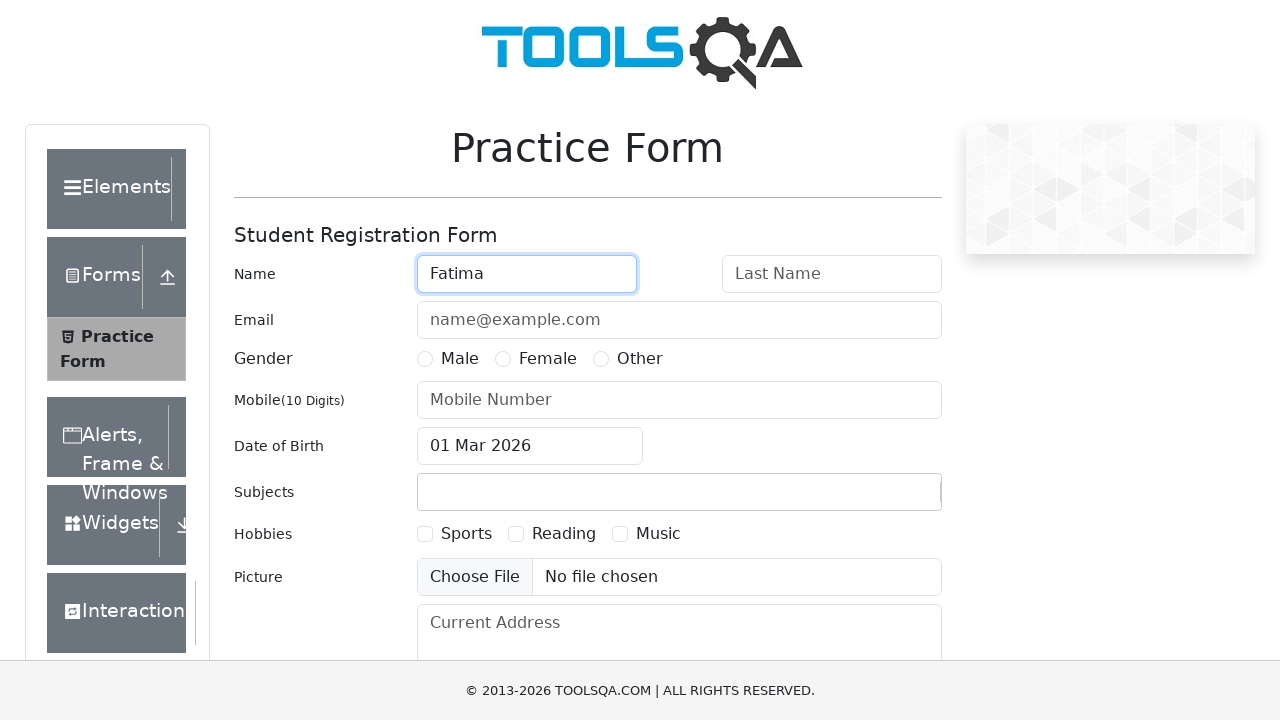

Filled last name field with 'Farah' on #lastName
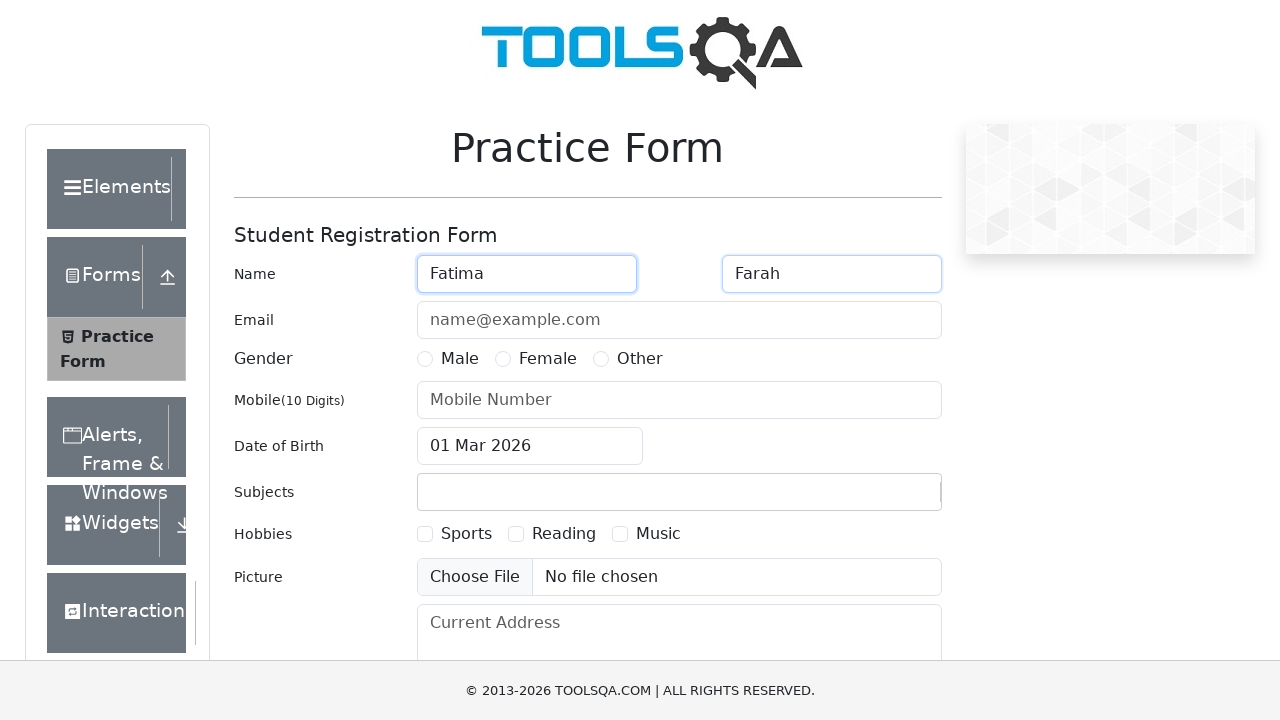

Filled email field with 'fatima.test@test.com' on #userEmail
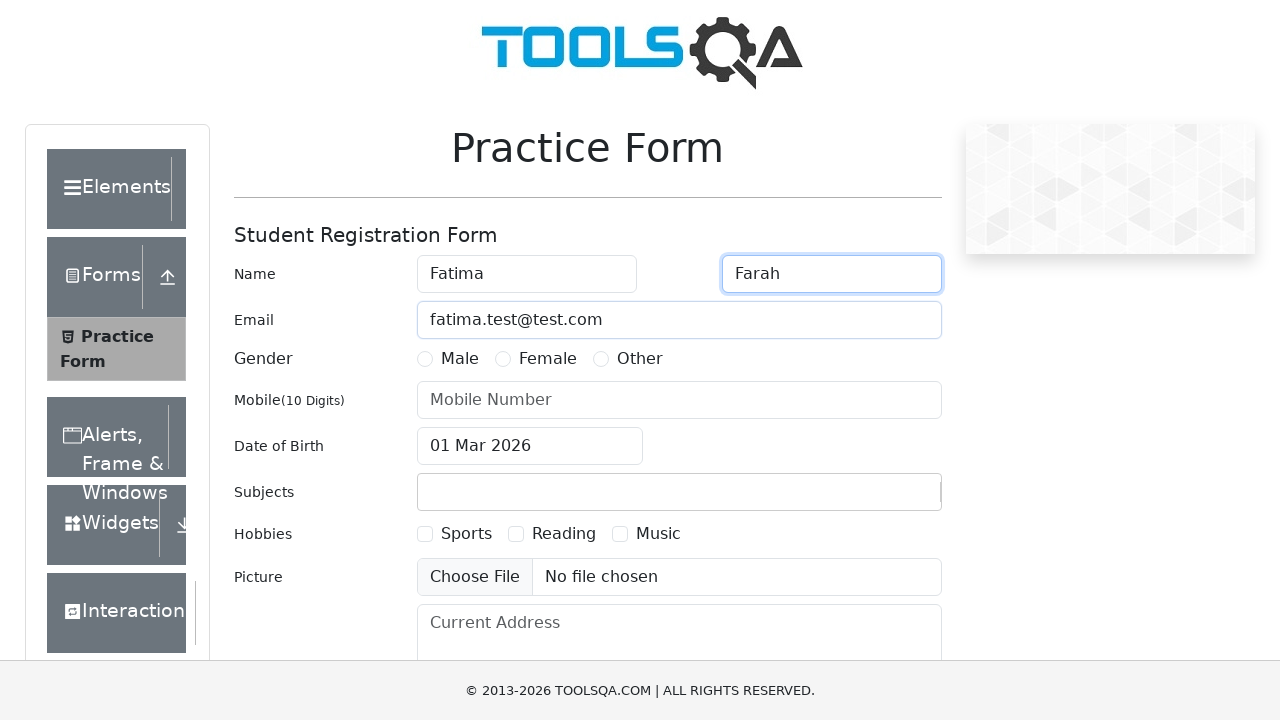

Selected Female gender option at (548, 359) on label[for='gender-radio-2']
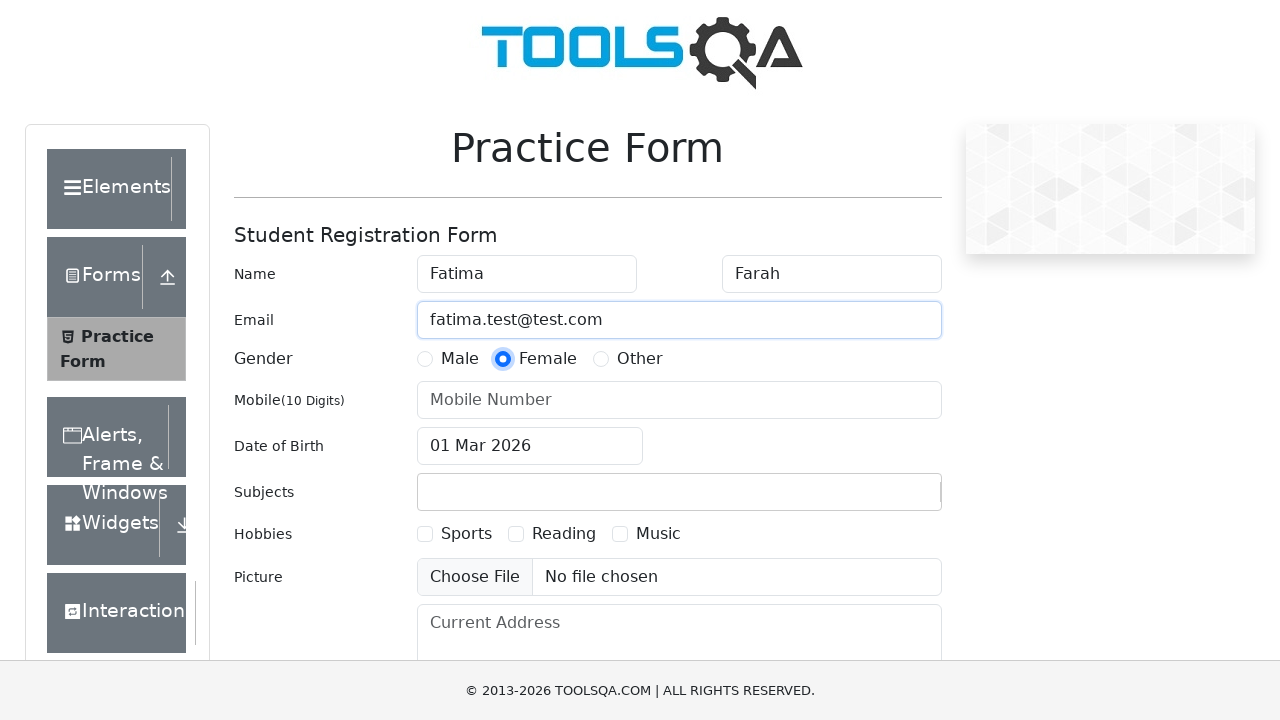

Filled mobile number field with '0121333222' on #userNumber
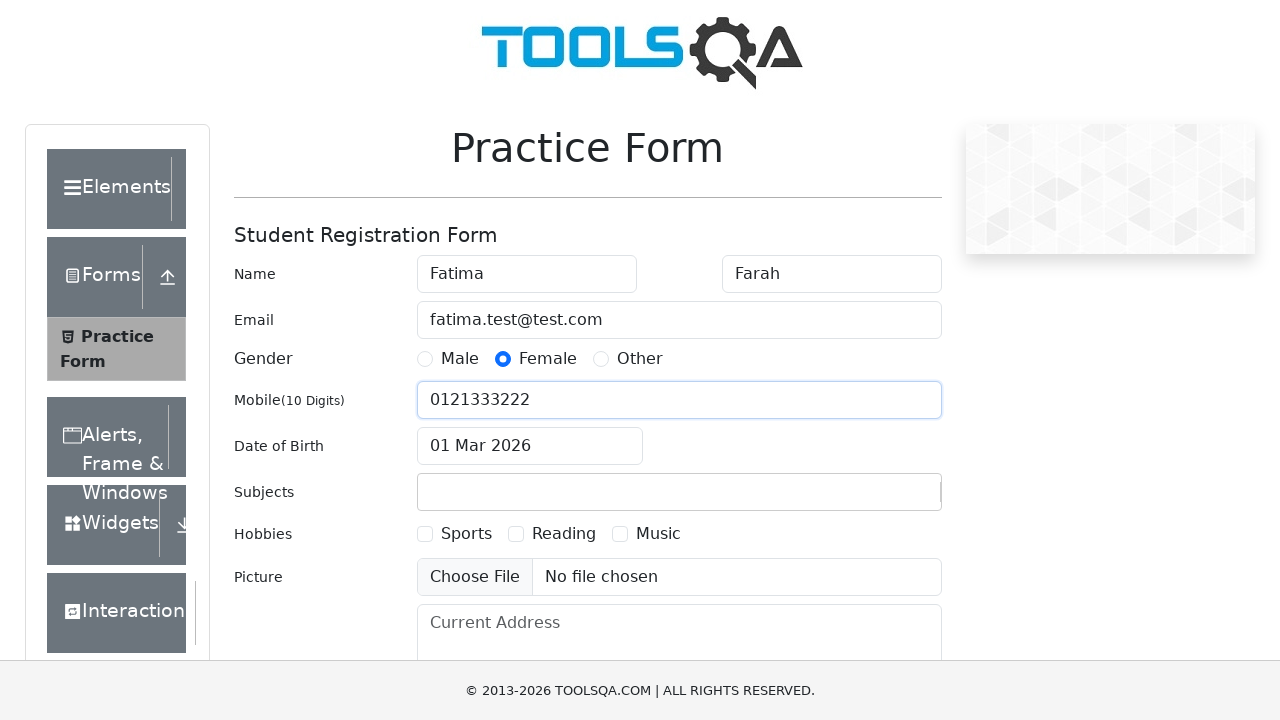

Opened date of birth picker at (530, 446) on #dateOfBirthInput
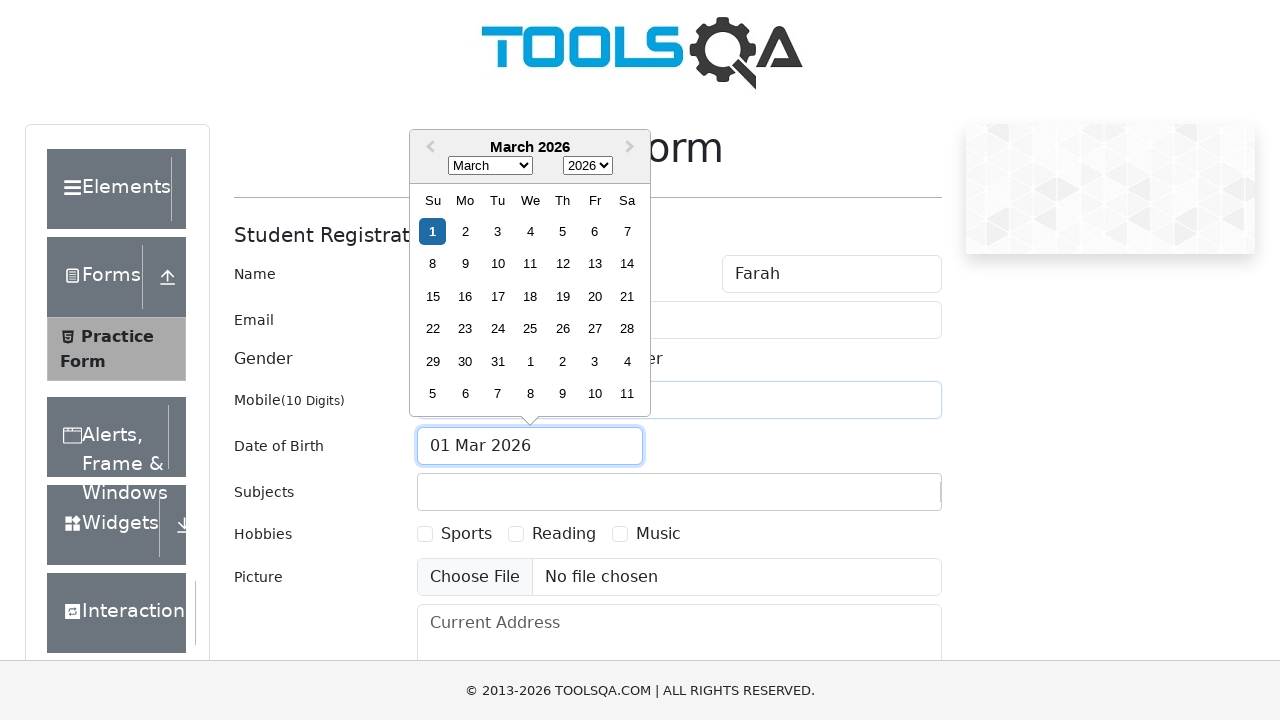

Selected year 1993 on .react-datepicker__year-select
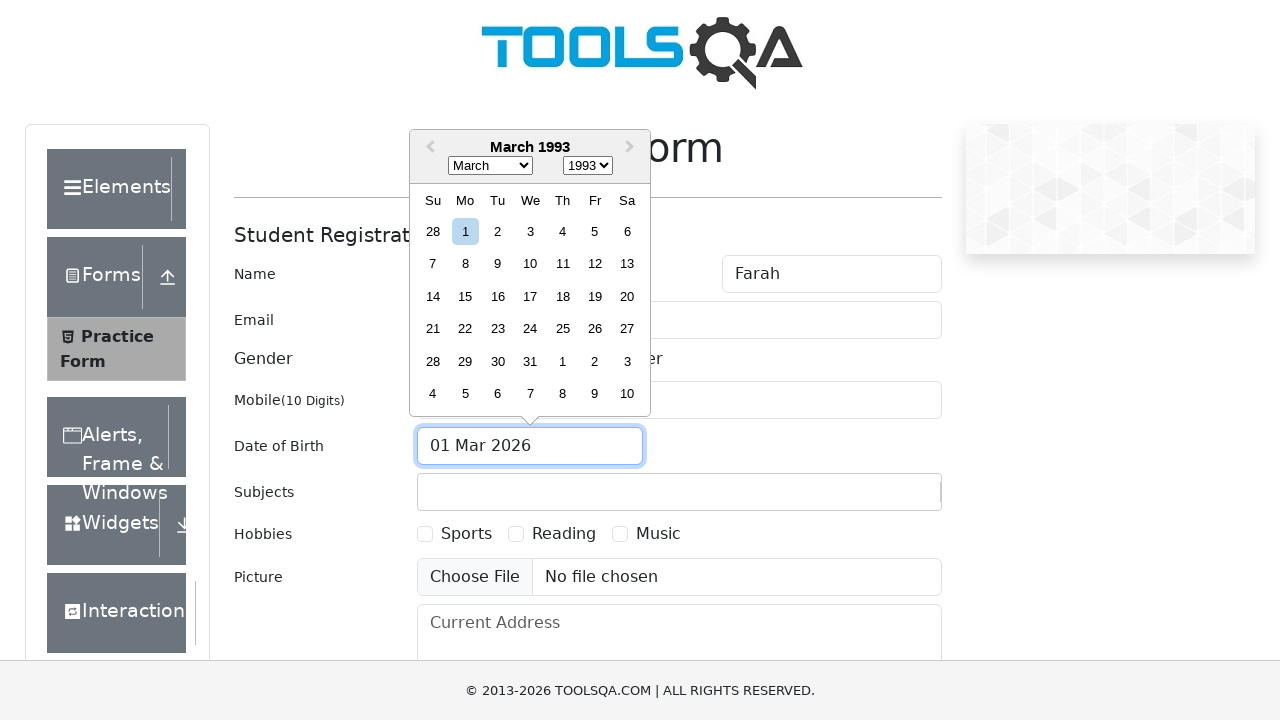

Selected month September on .react-datepicker__month-select
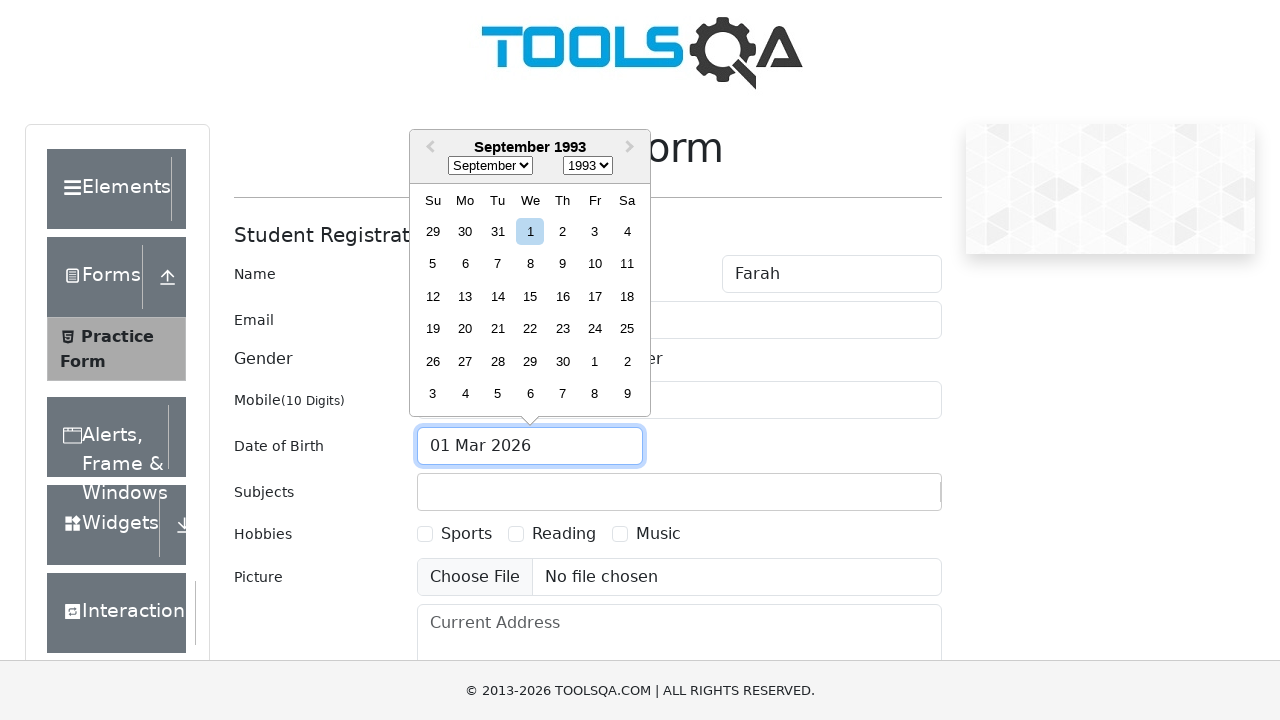

Selected day 25 at (627, 329) on .react-datepicker__day--025:not(.react-datepicker__day--outside-month)
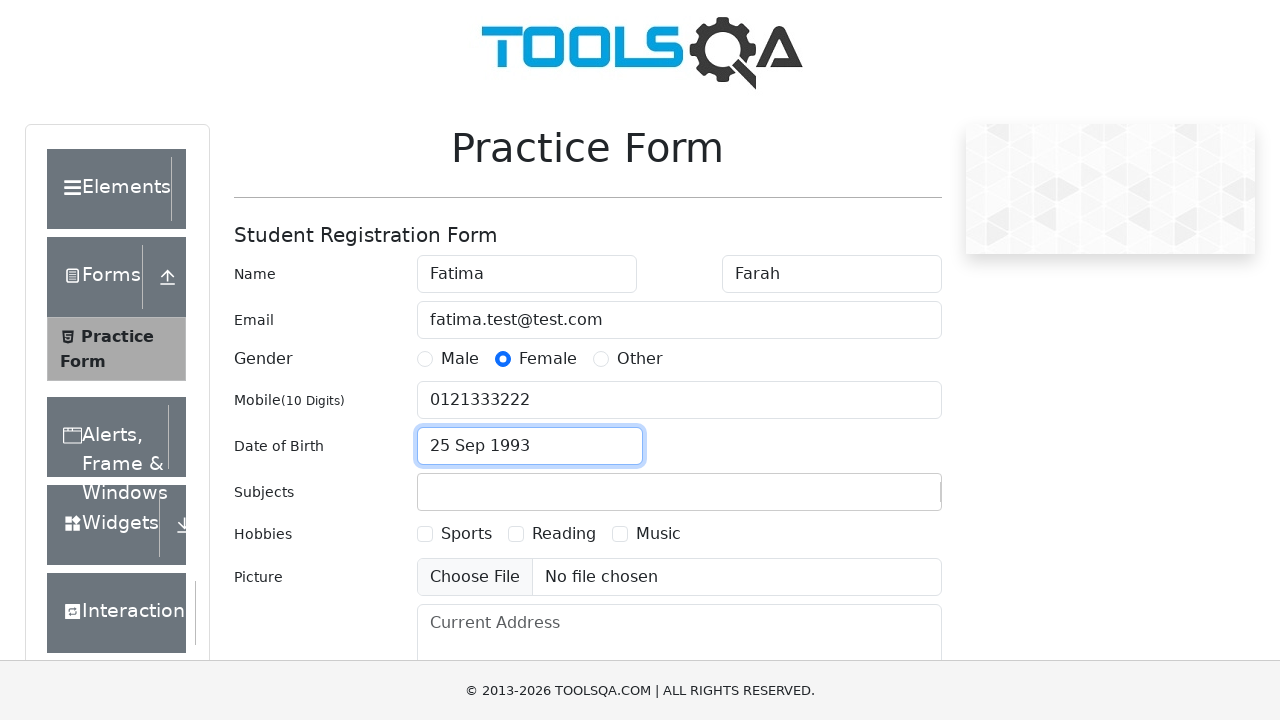

Filled subjects field with 'History' on #subjectsInput
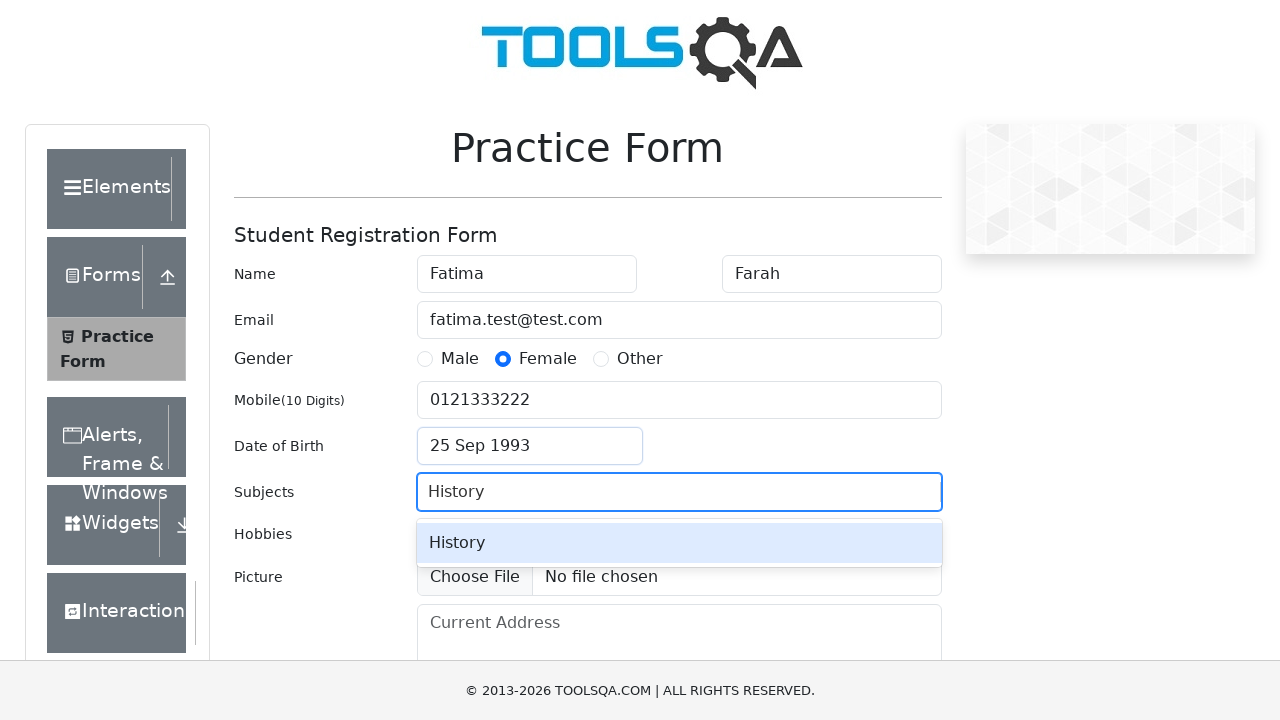

Pressed Enter to confirm 'History' subject
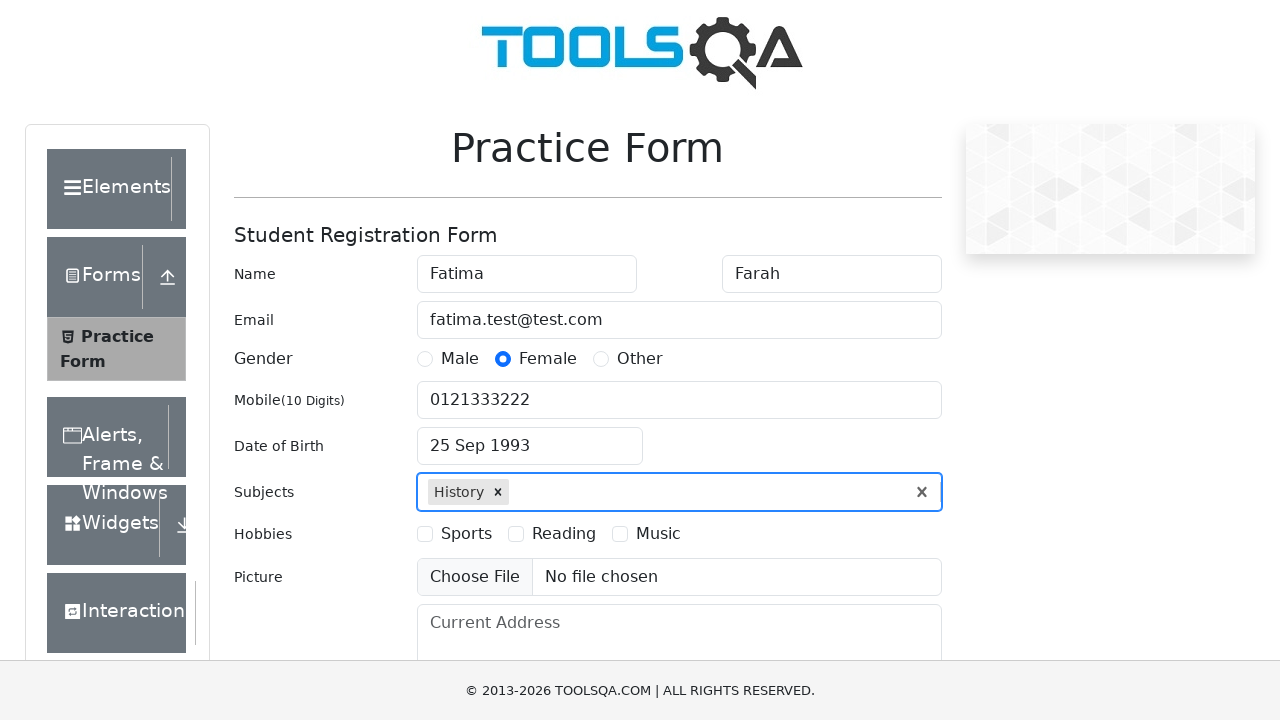

Filled subjects field with 'English' on #subjectsInput
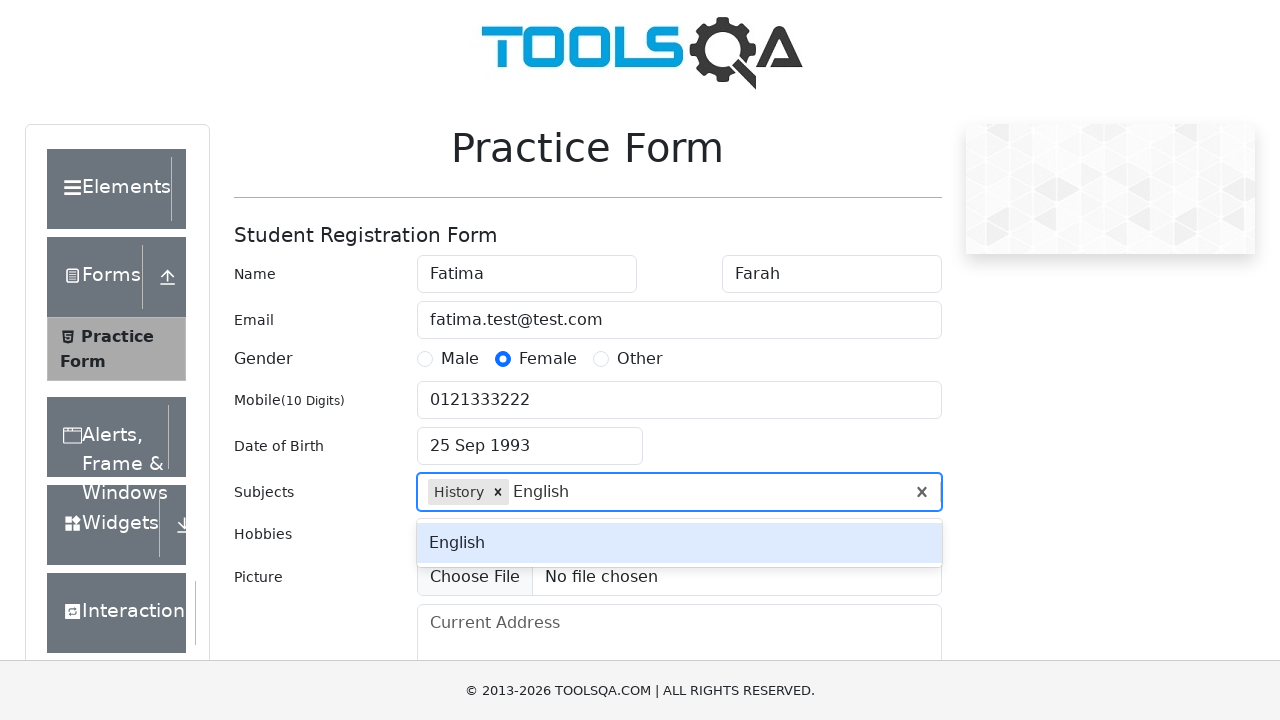

Pressed Enter to confirm 'English' subject
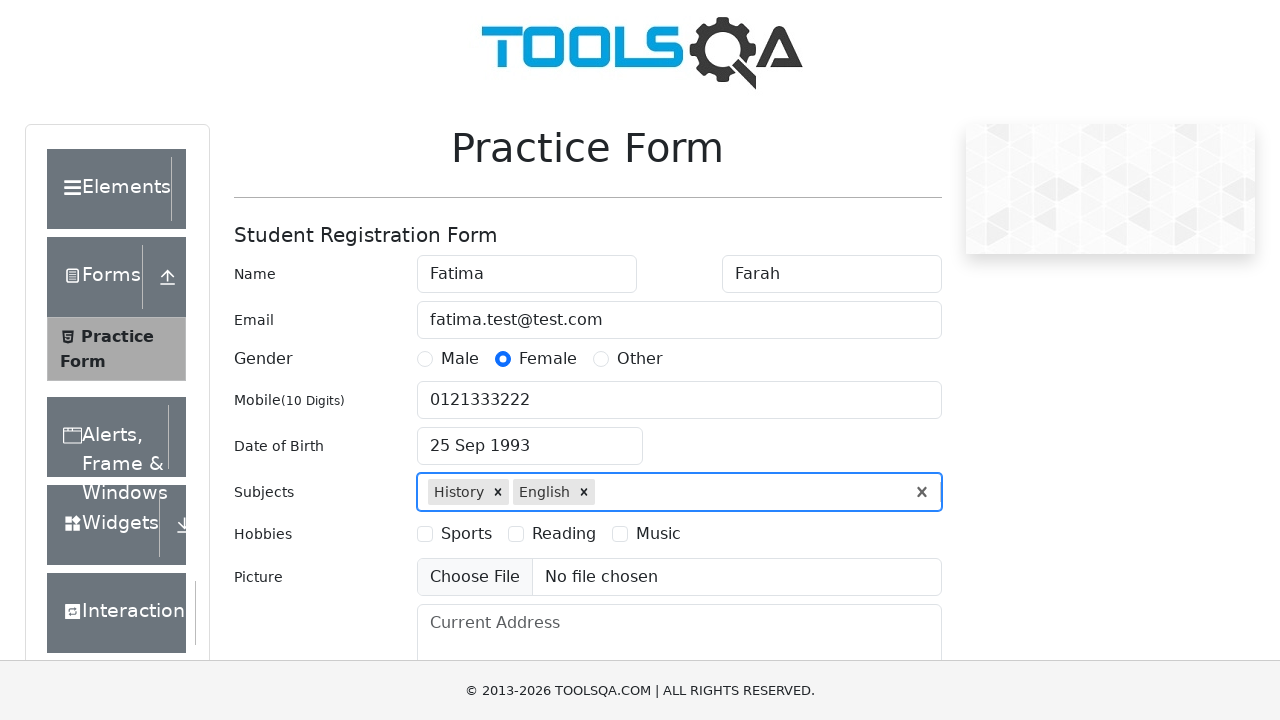

Filled subjects field with 'Maths' on #subjectsInput
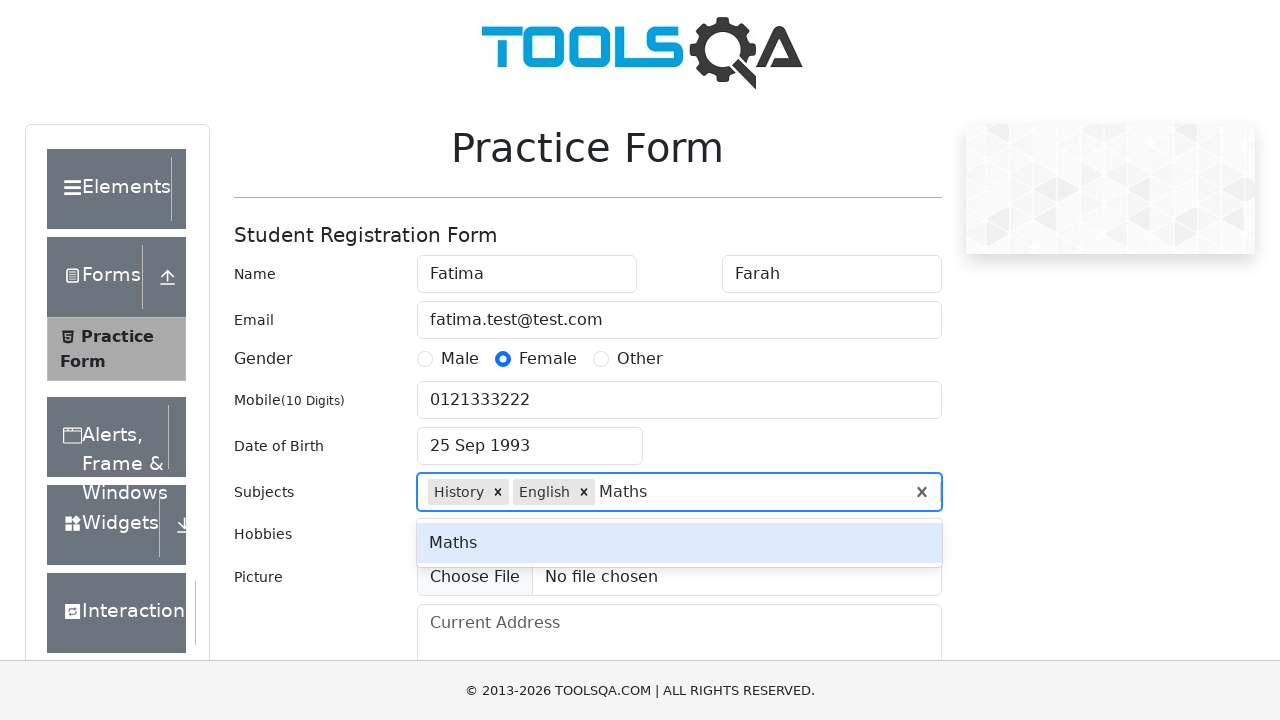

Pressed Enter to confirm 'Maths' subject
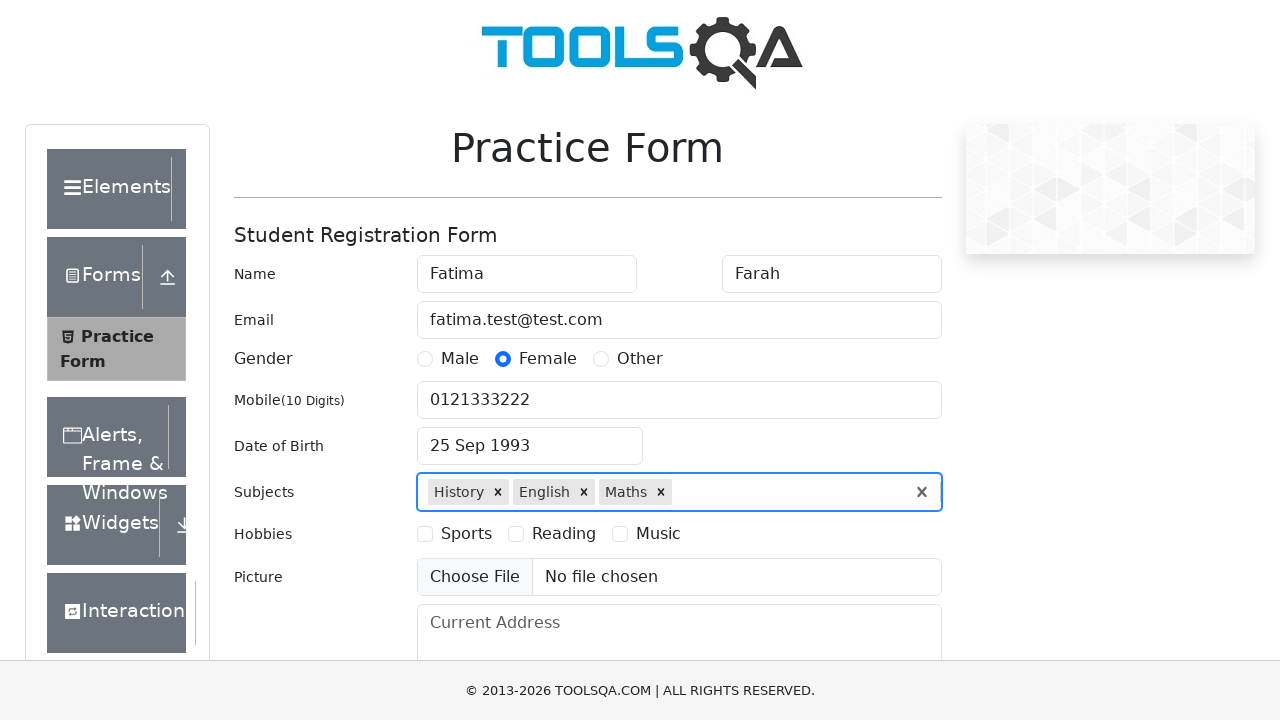

Selected first hobby (Sports) at (466, 534) on label[for='hobbies-checkbox-1']
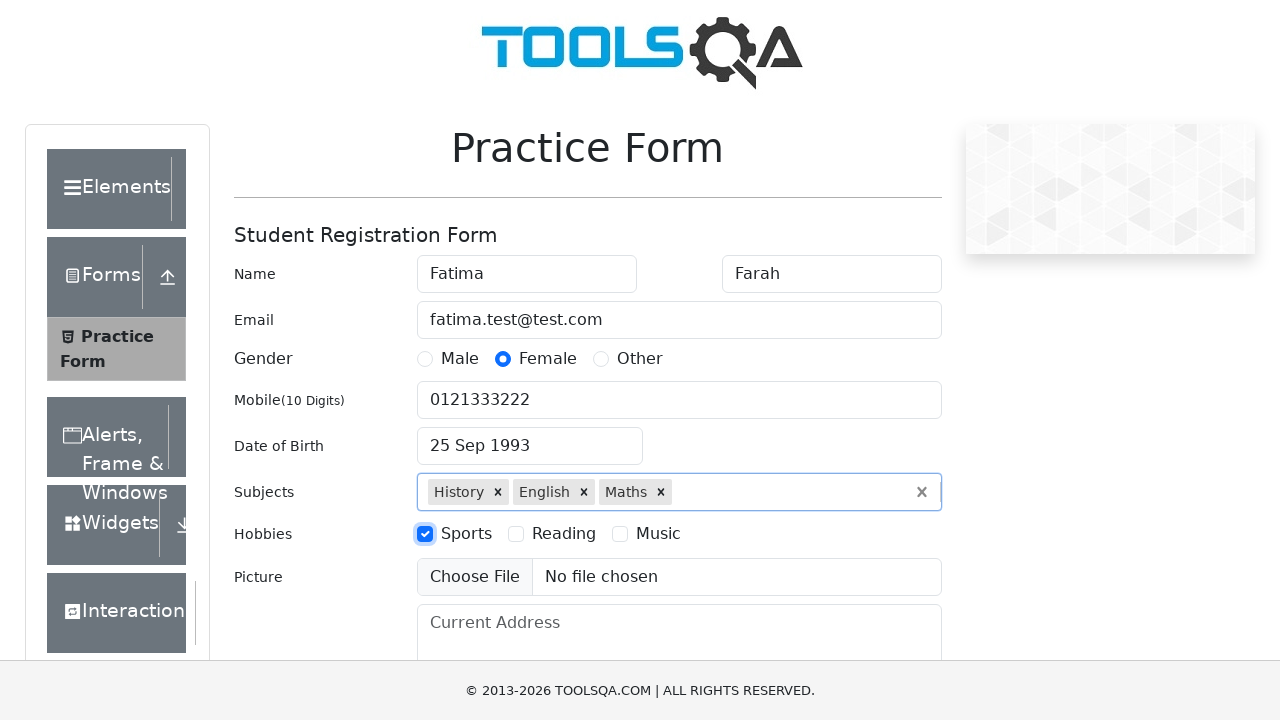

Selected second hobby (Reading) at (564, 534) on label[for='hobbies-checkbox-2']
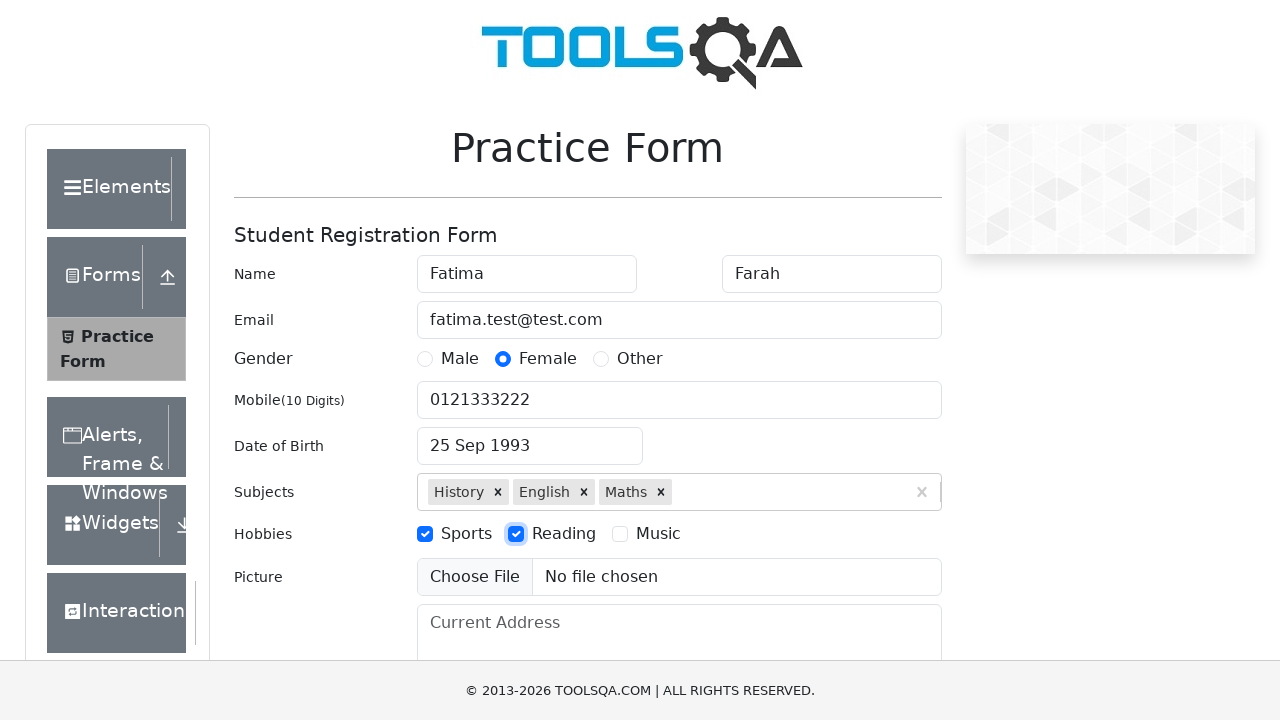

Selected third hobby (Music) at (658, 534) on label[for='hobbies-checkbox-3']
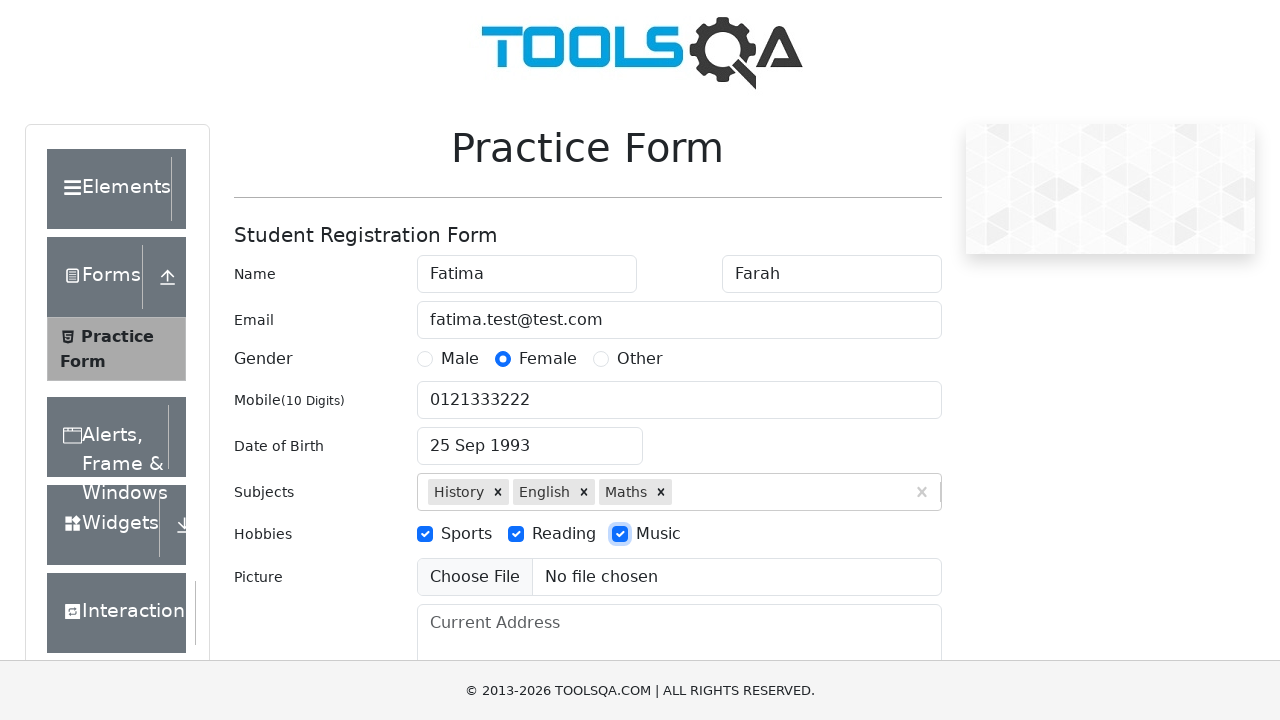

Filled current address field with 'current test address. B99 666' on #currentAddress
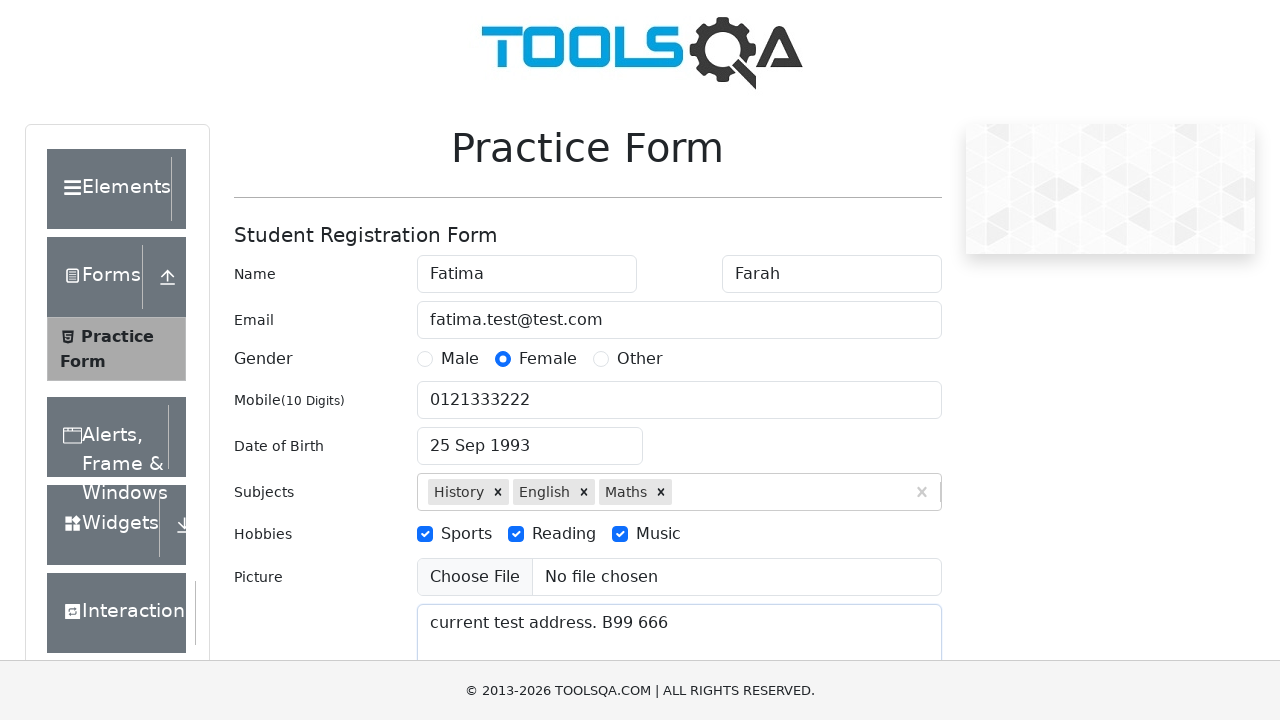

Clicked submit button to submit the form at (885, 499) on #submit
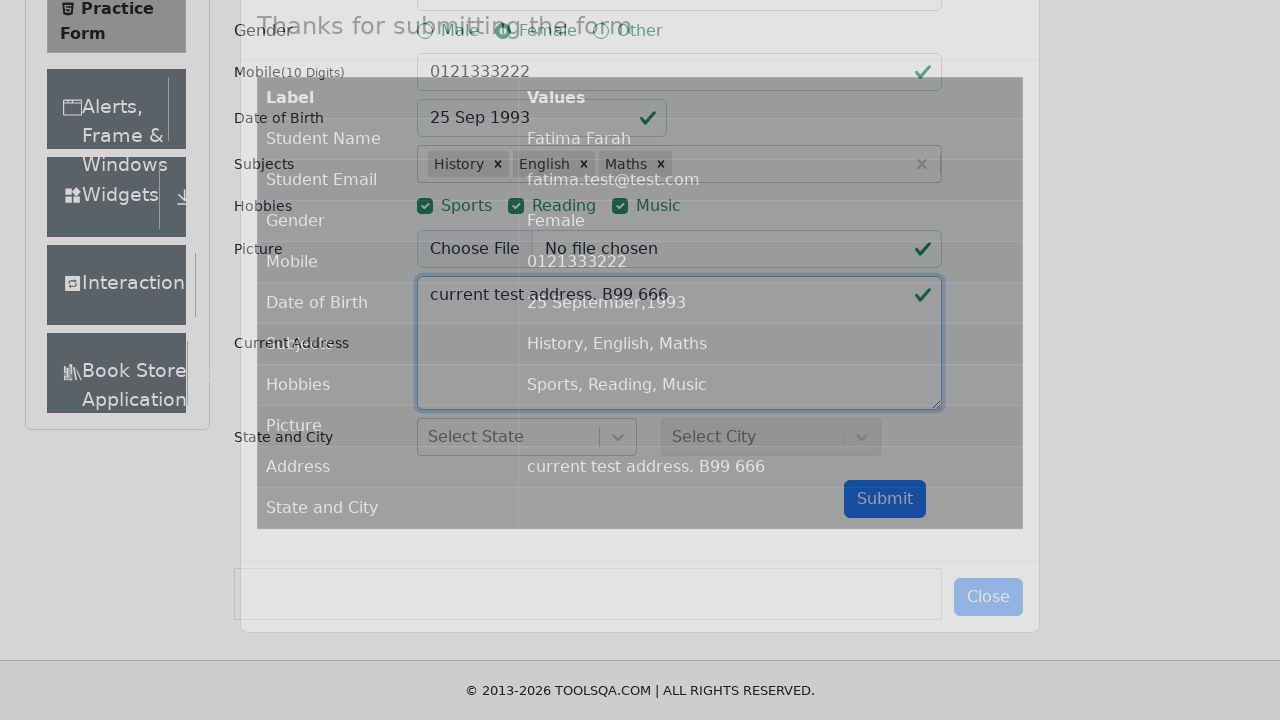

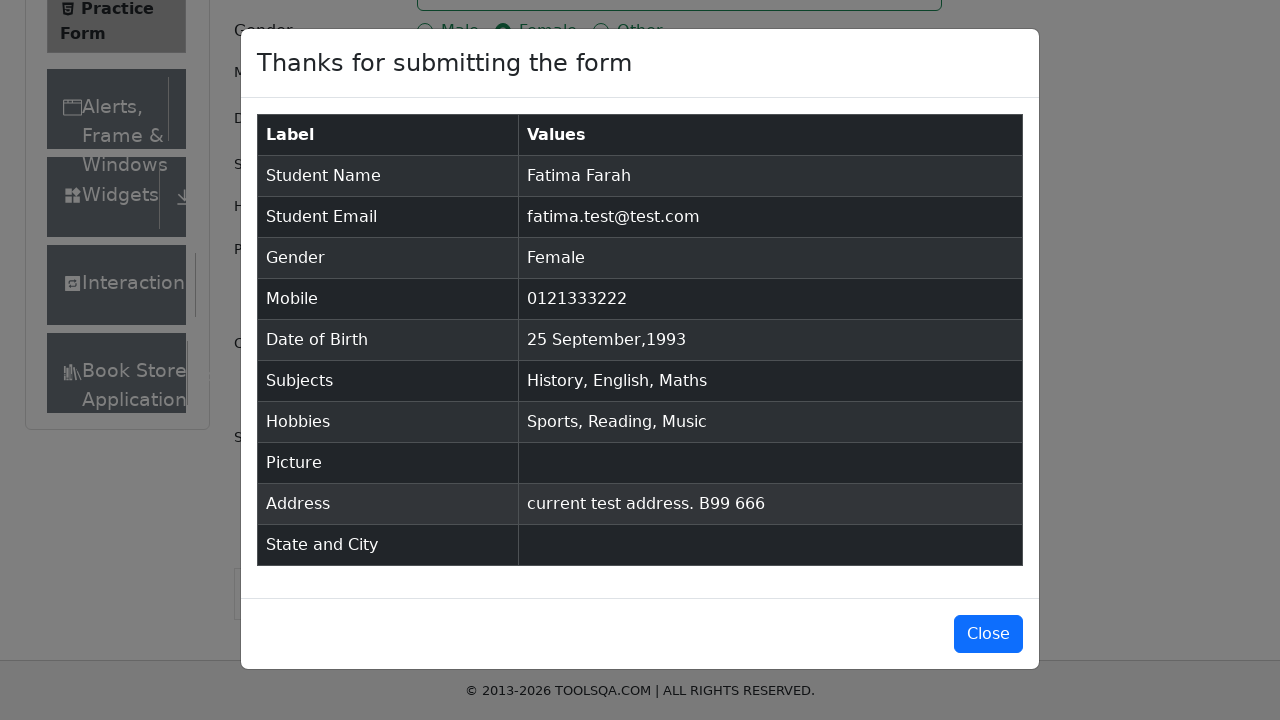